Tests horizontal slider by dragging it to position 2.5 (center)

Starting URL: http://the-internet.herokuapp.com/horizontal_slider

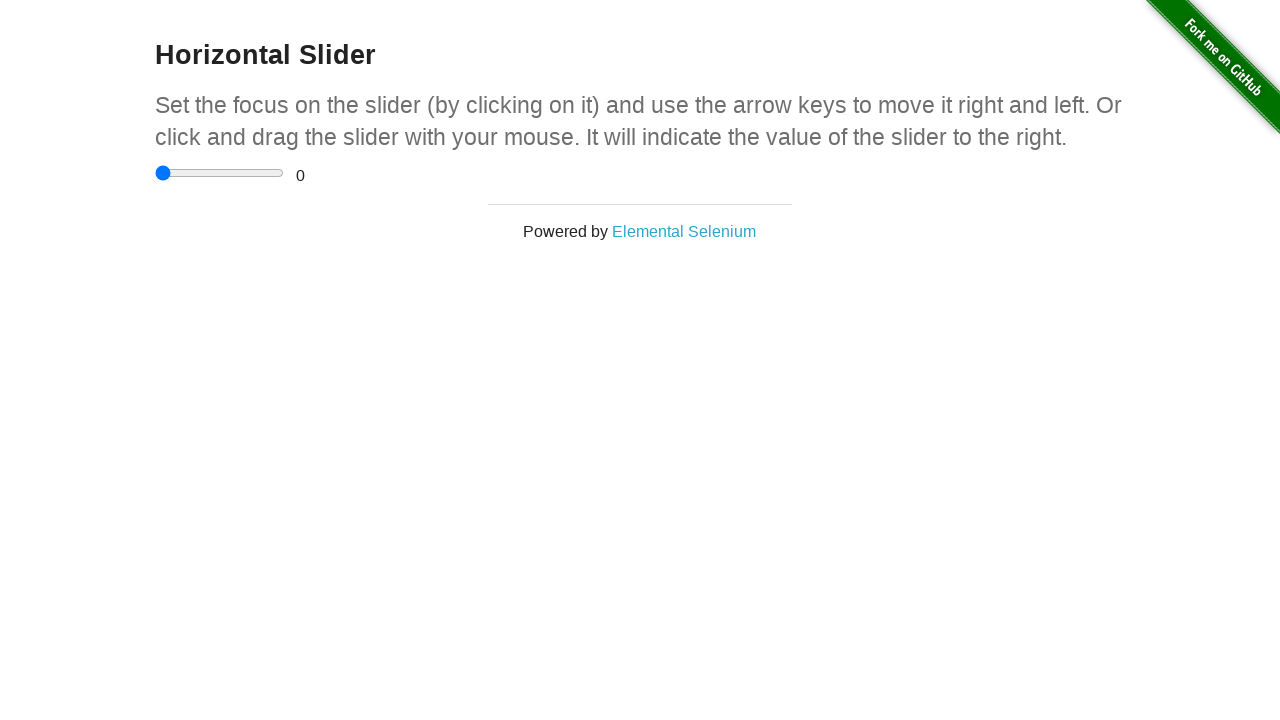

Located horizontal slider element
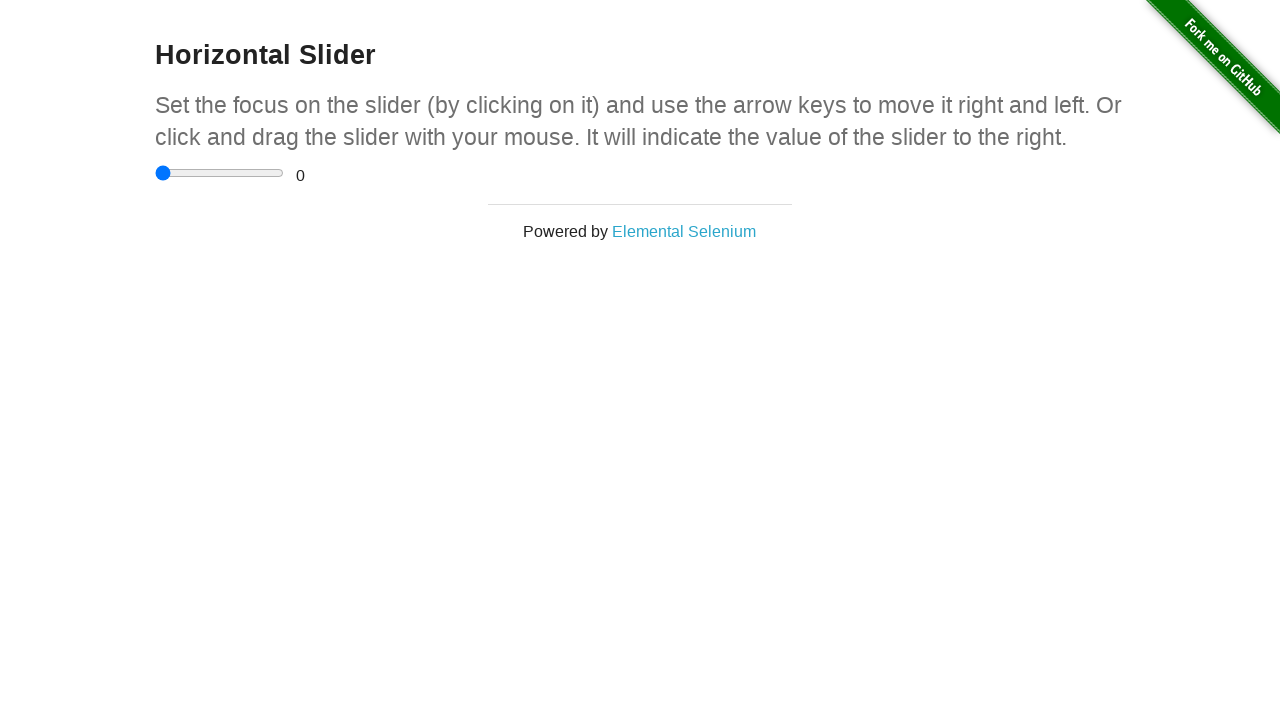

Dragged horizontal slider to center position (2.5) at (155, 165)
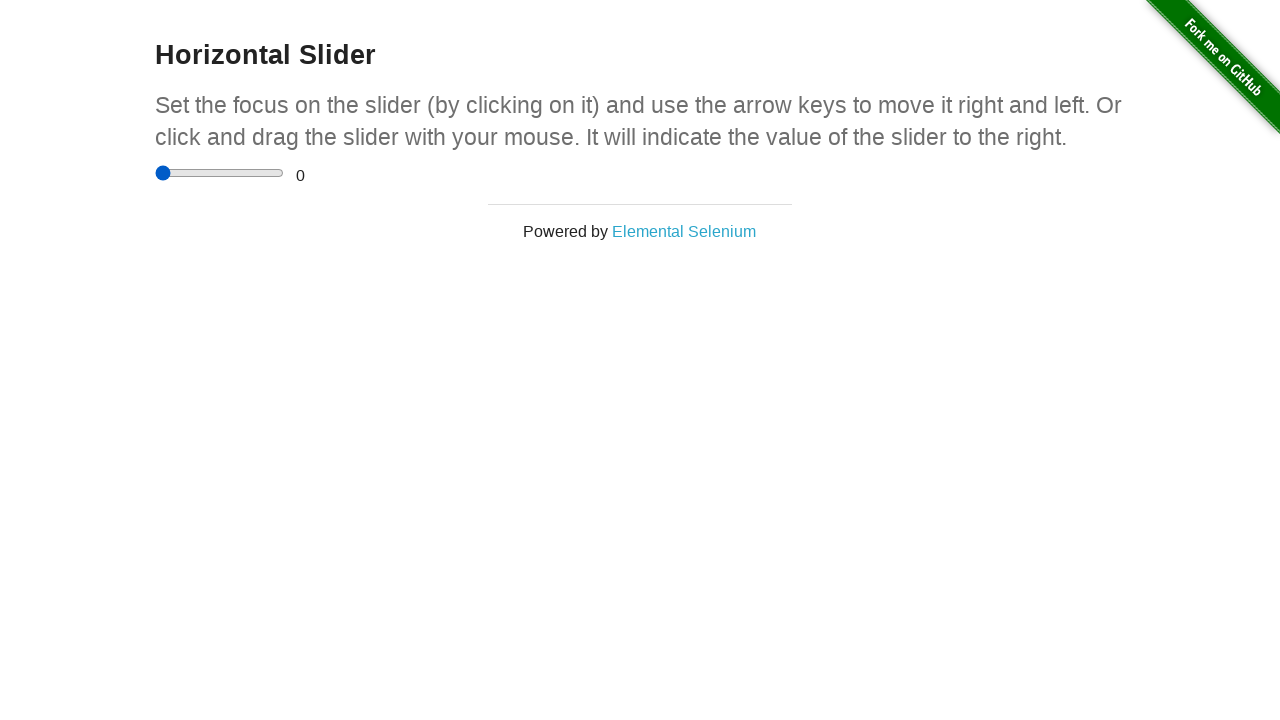

Retrieved slider range value: 0
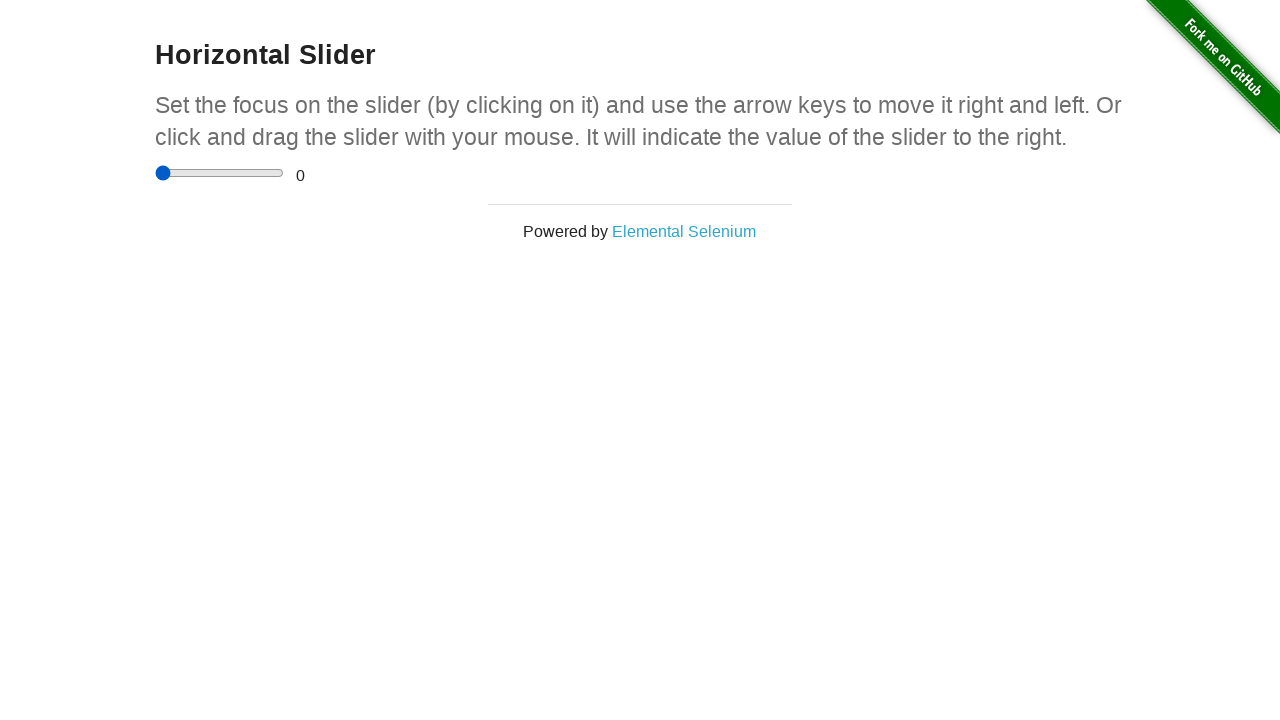

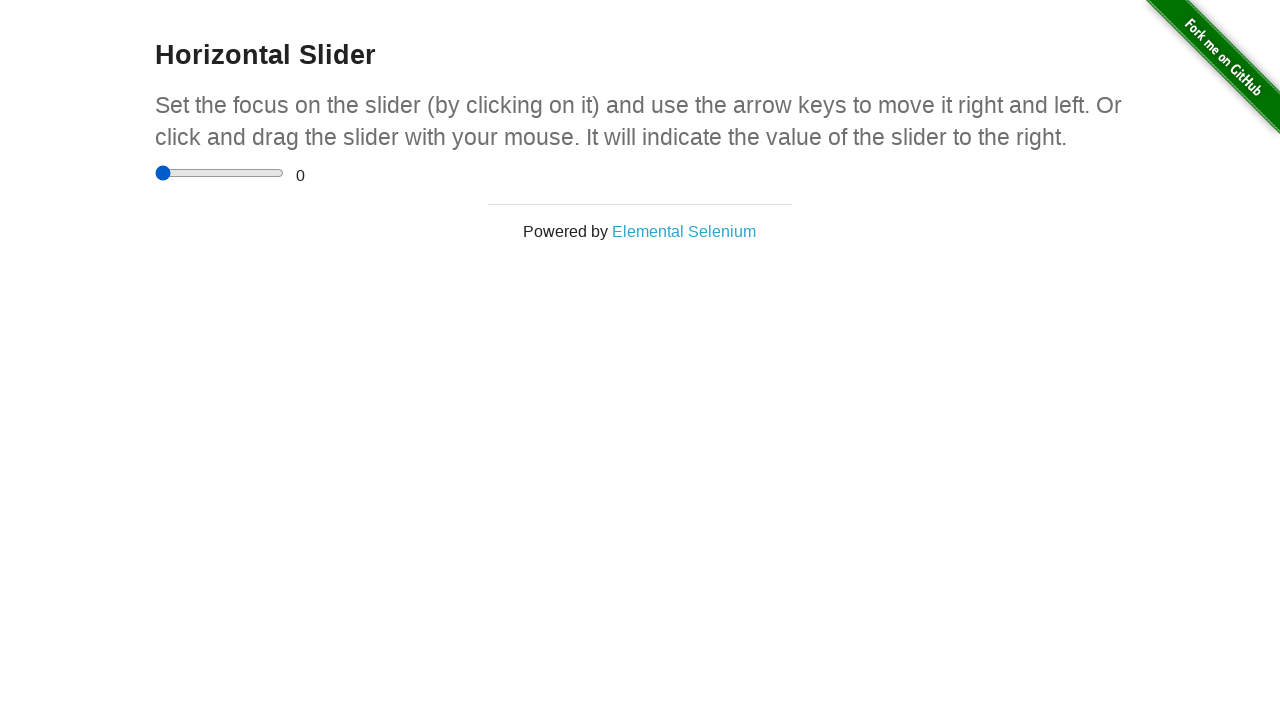